Tests simple JavaScript alert by clicking the Simple Alert button, switching to the alert, reading its text, and accepting it

Starting URL: https://v1.training-support.net/selenium/javascript-alerts

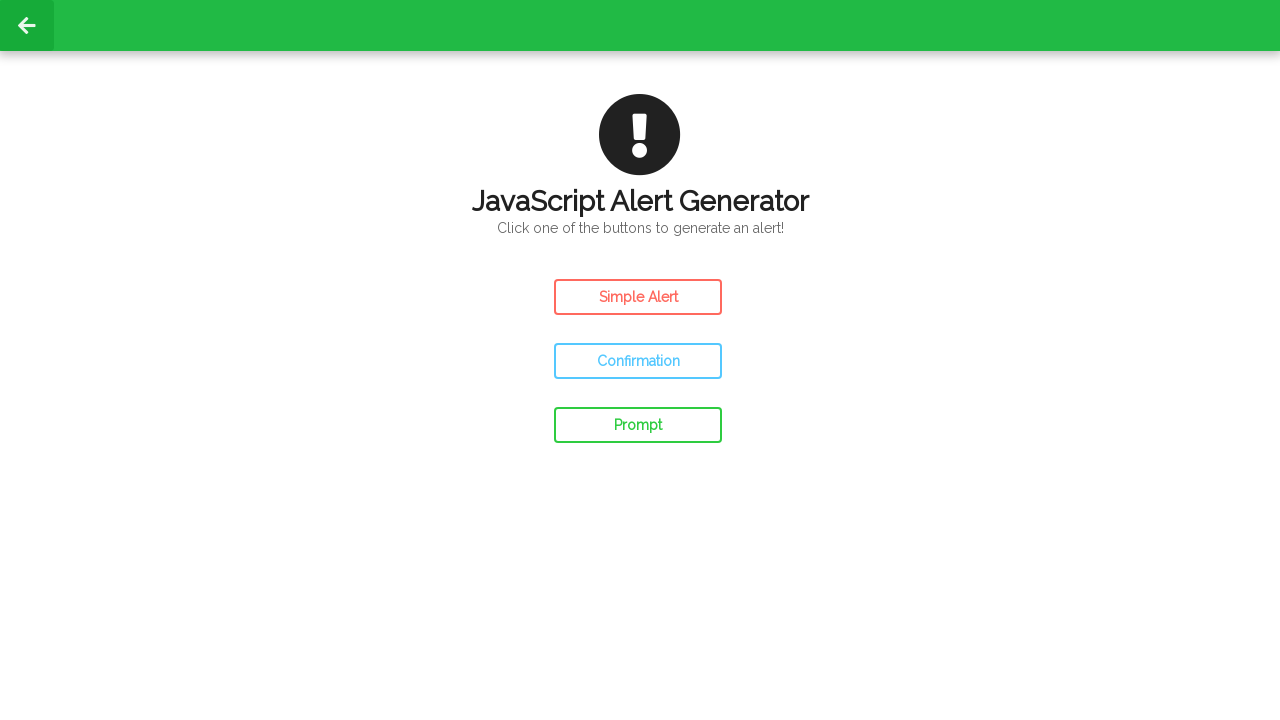

Navigated to JavaScript alerts training page
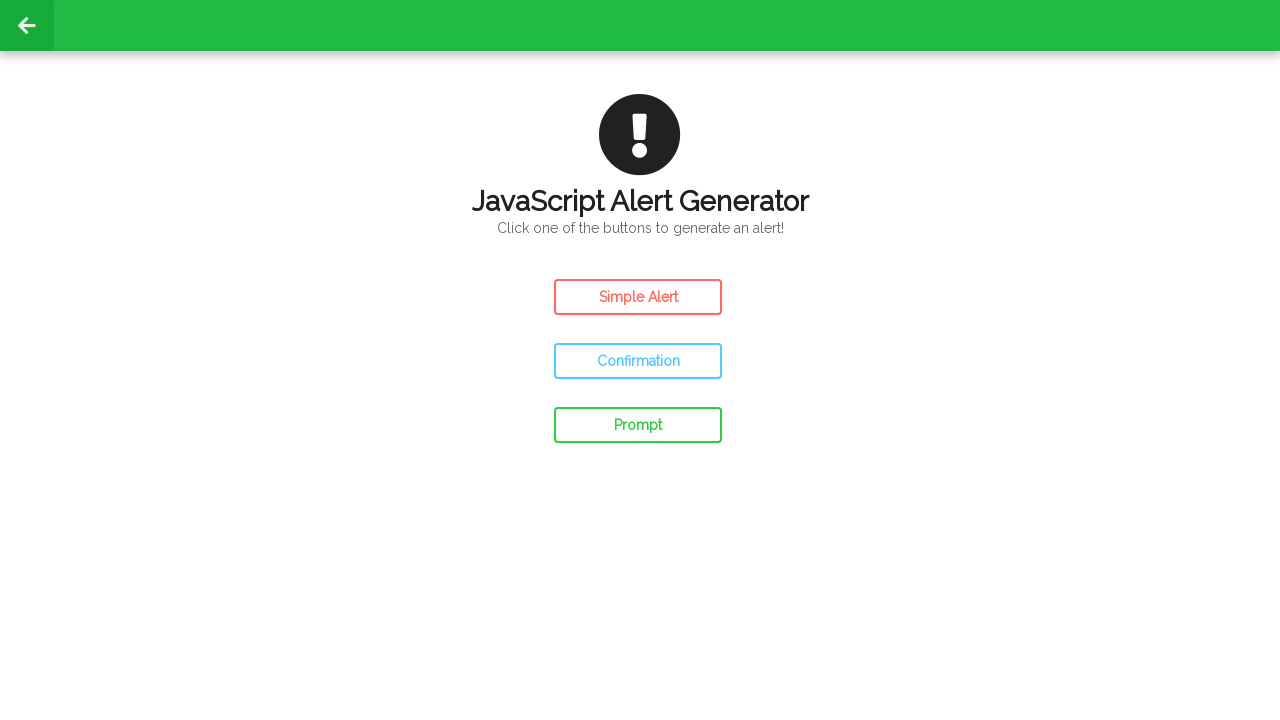

Clicked the Simple Alert button at (638, 297) on #simple
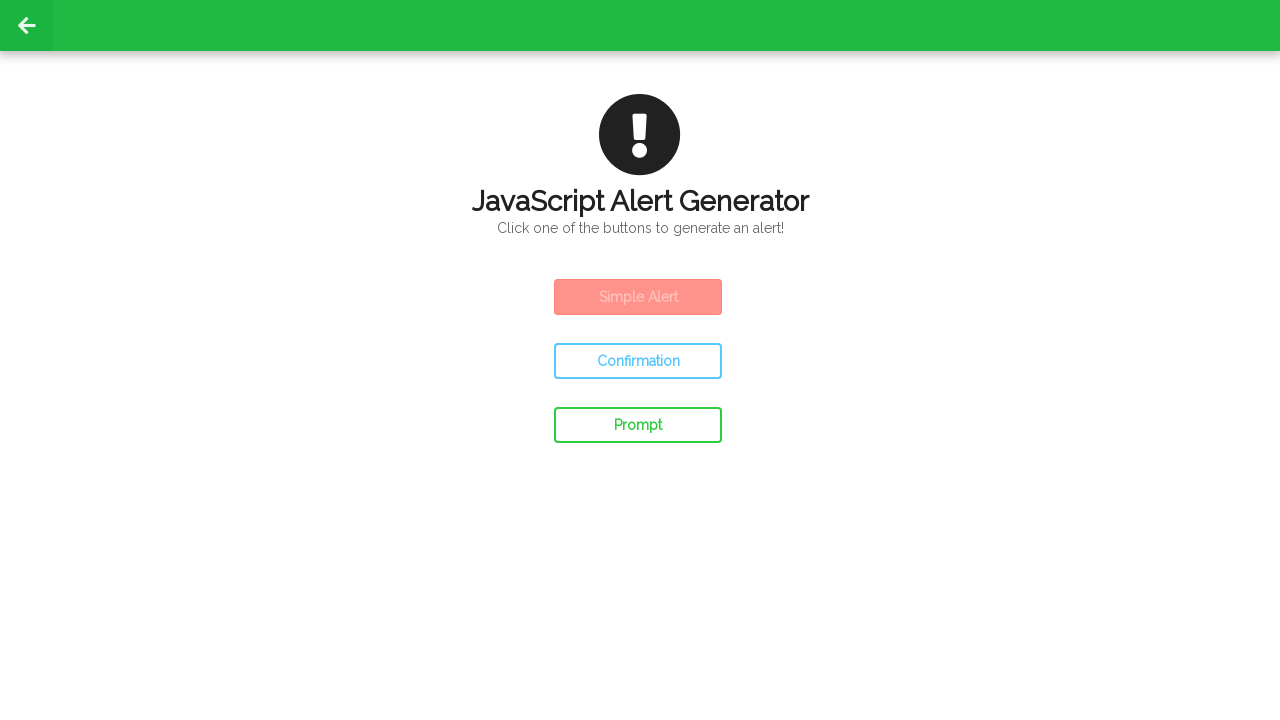

Set up dialog handler to accept alert
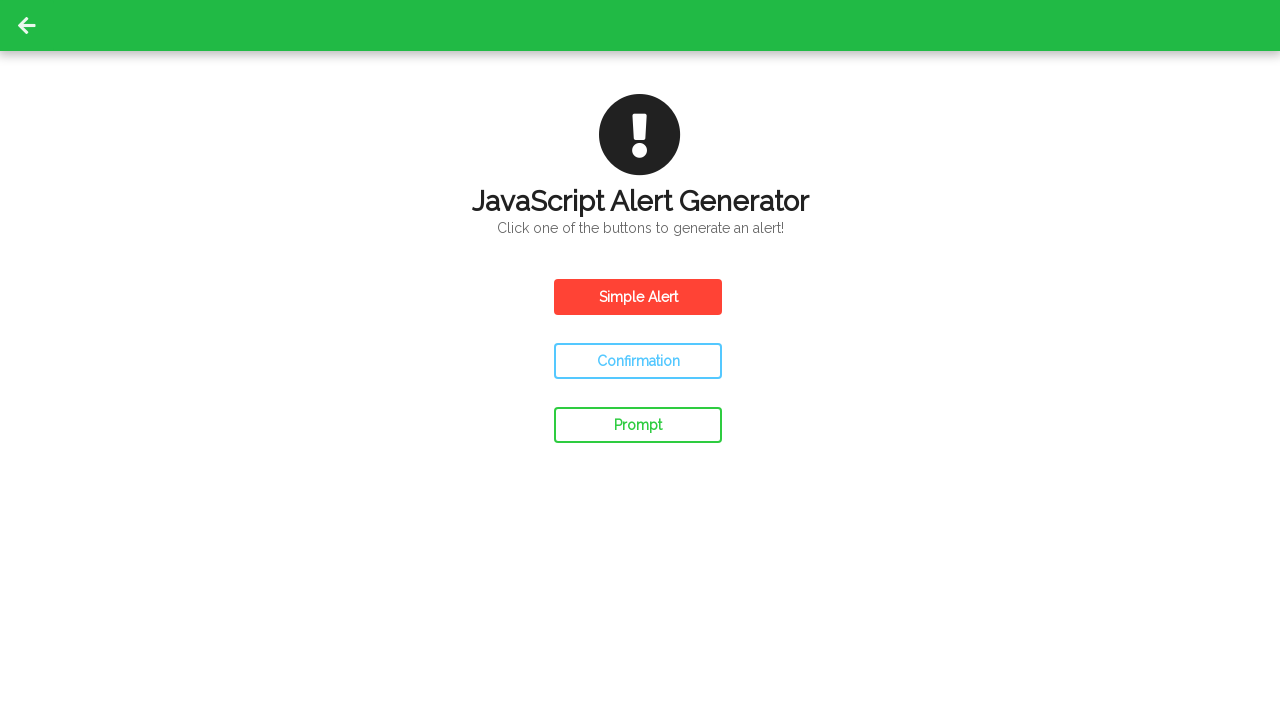

Waited for alert to be processed and dismissed
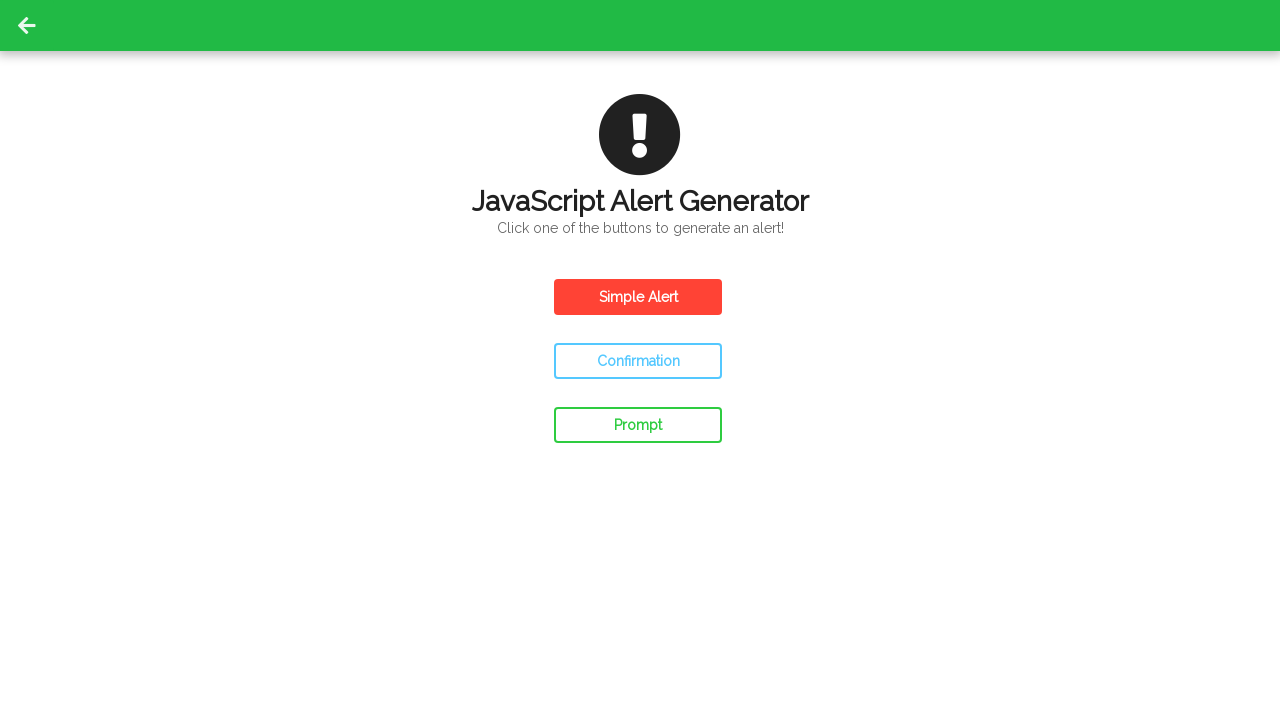

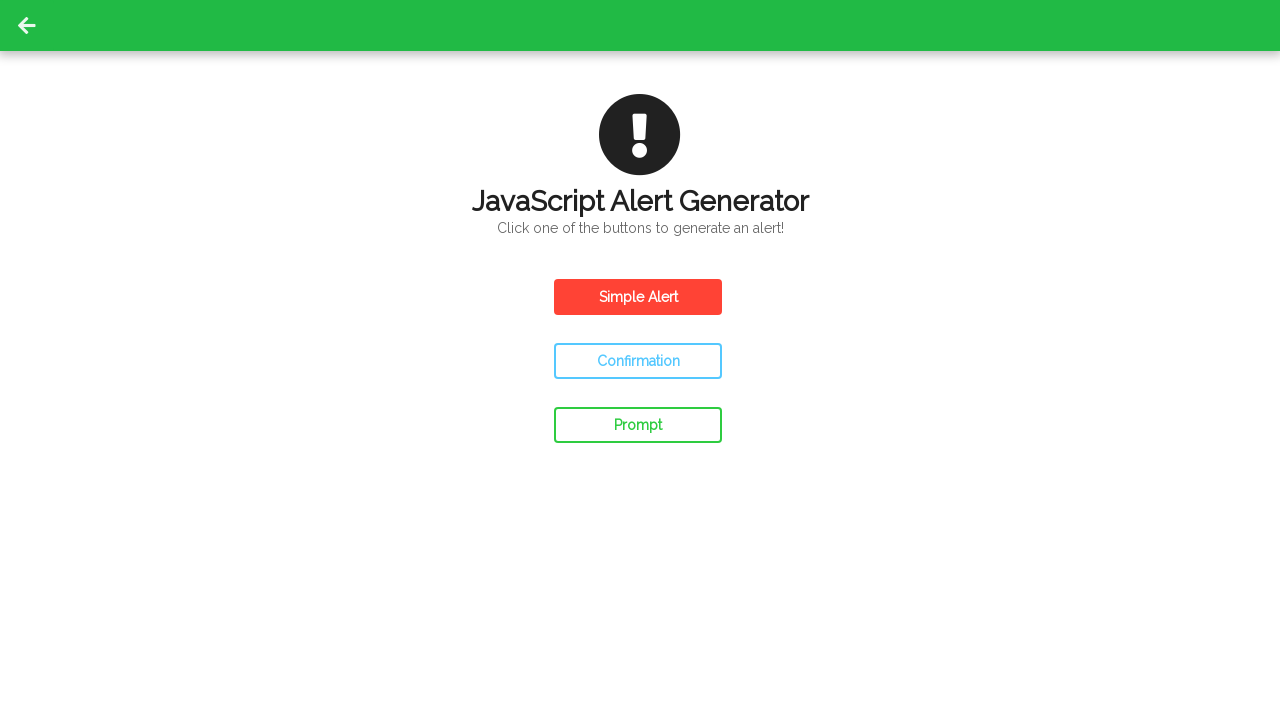